Tests table sorting by last name column by clicking the header and verifying the values are alphabetically sorted.

Starting URL: https://the-internet.herokuapp.com/tables

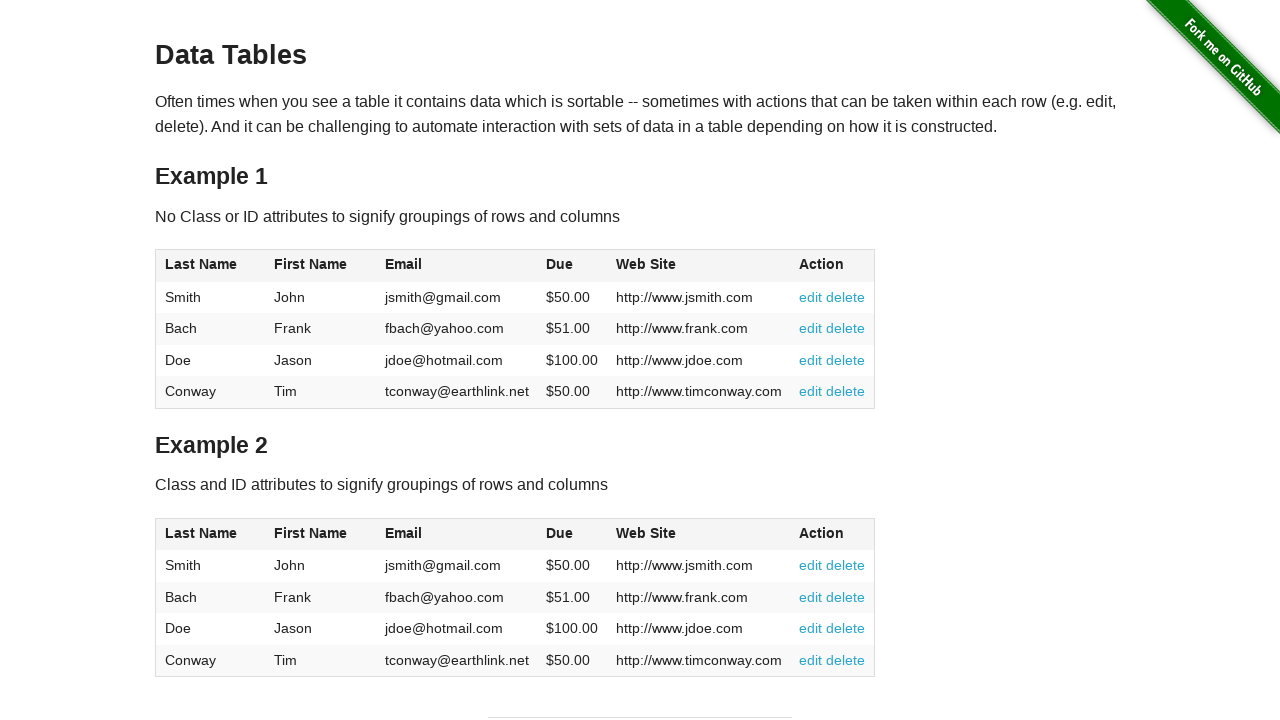

Clicked Last Name column header to sort table at (201, 264) on #table1 >> internal:text="Last Name"i
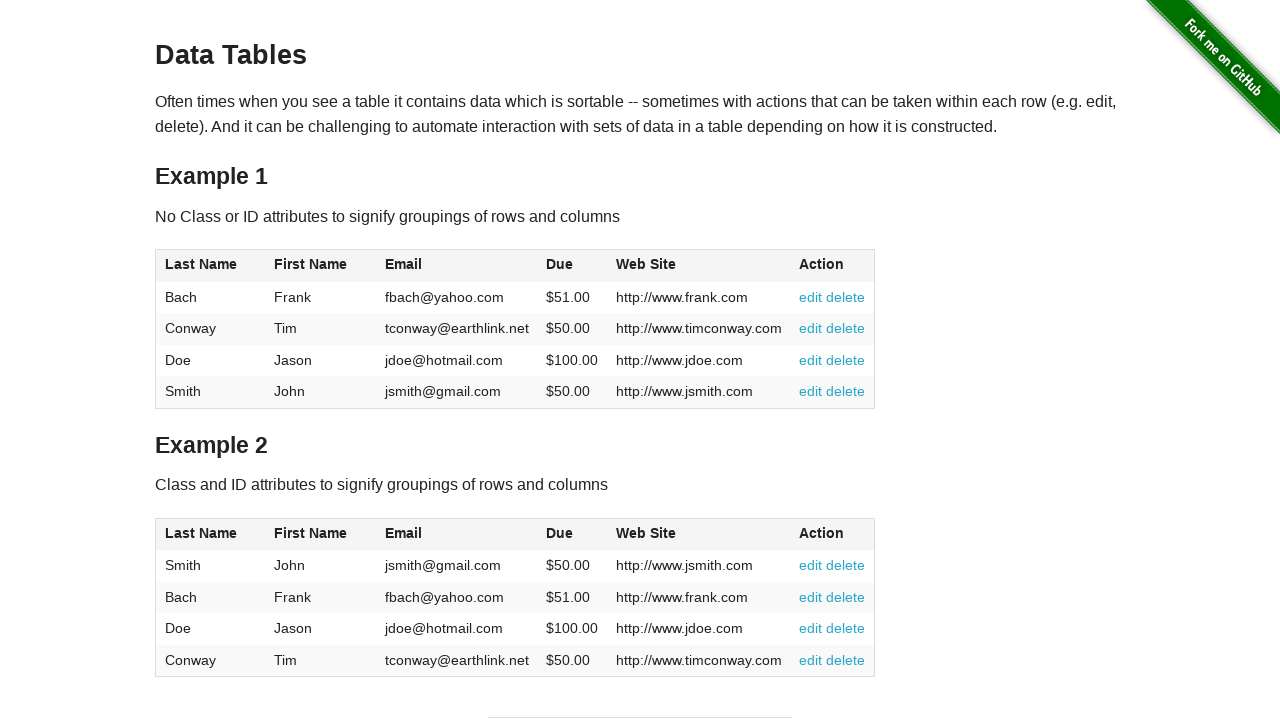

Retrieved all last names from table column 1
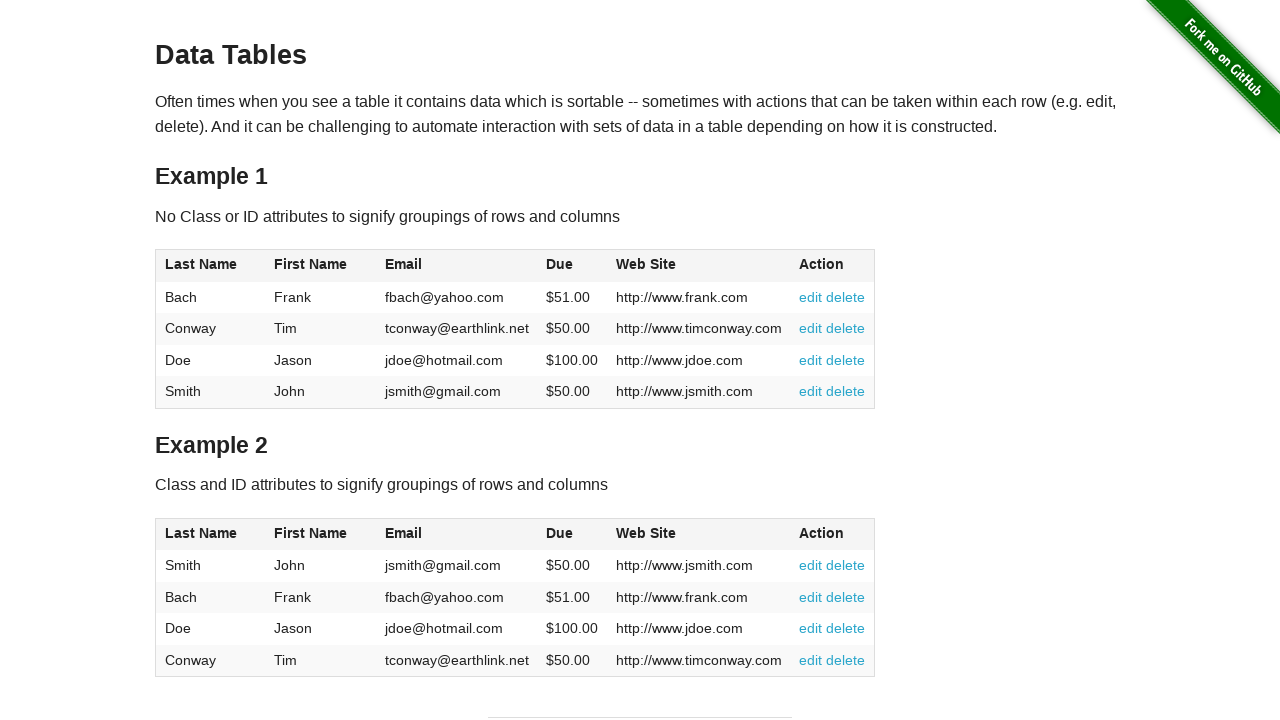

Verified last names are sorted alphabetically
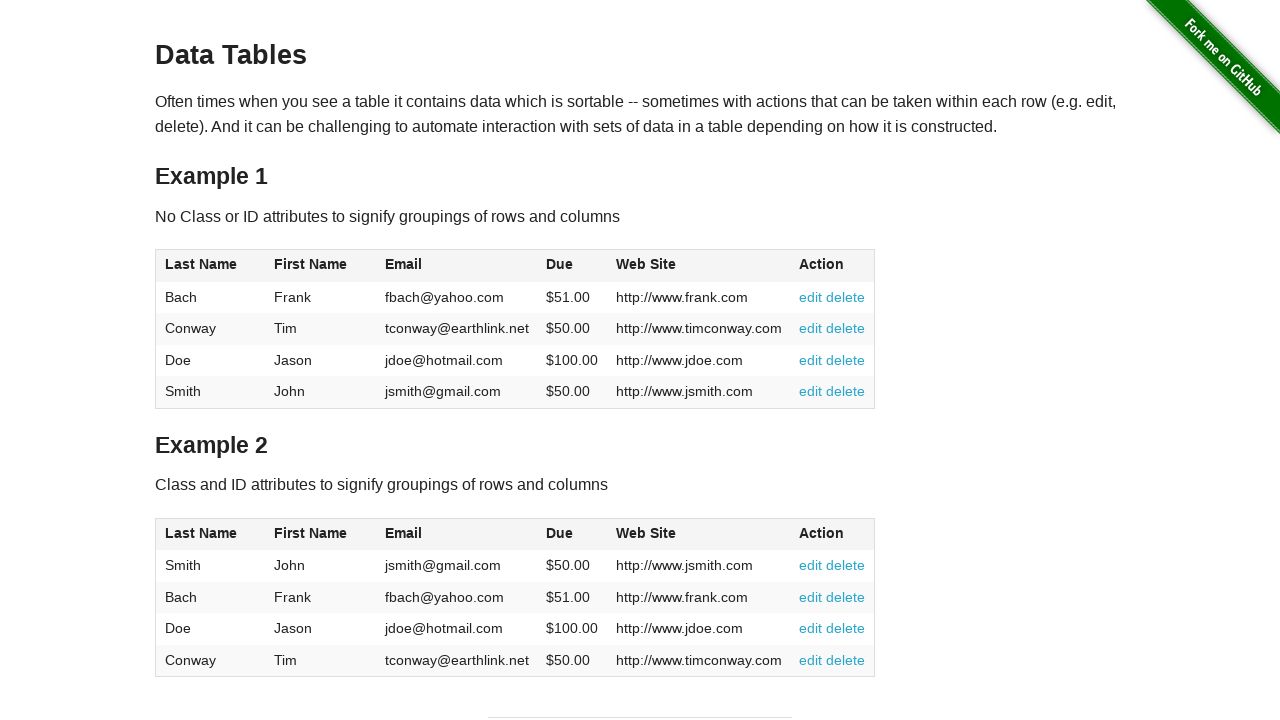

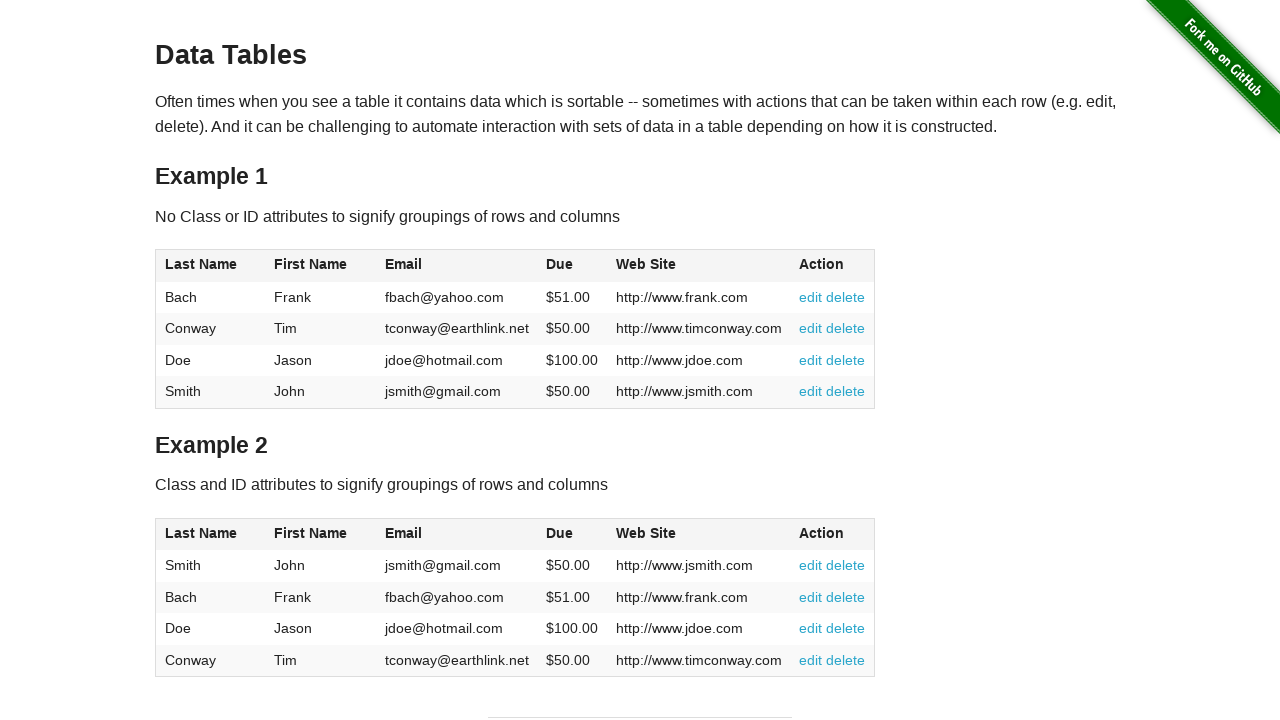